Tests drag and drop functionality by dragging a draggable element onto a droppable target area

Starting URL: https://jqueryui.com/resources/demos/droppable/default.html

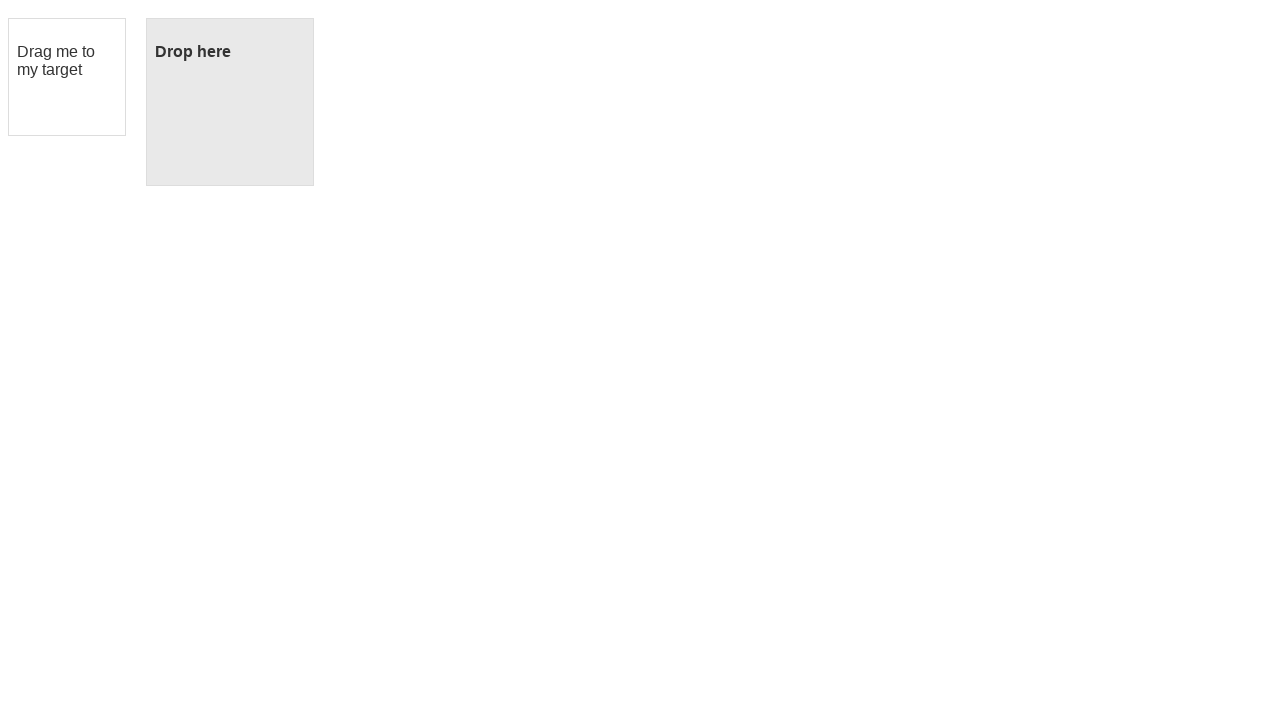

Located draggable element
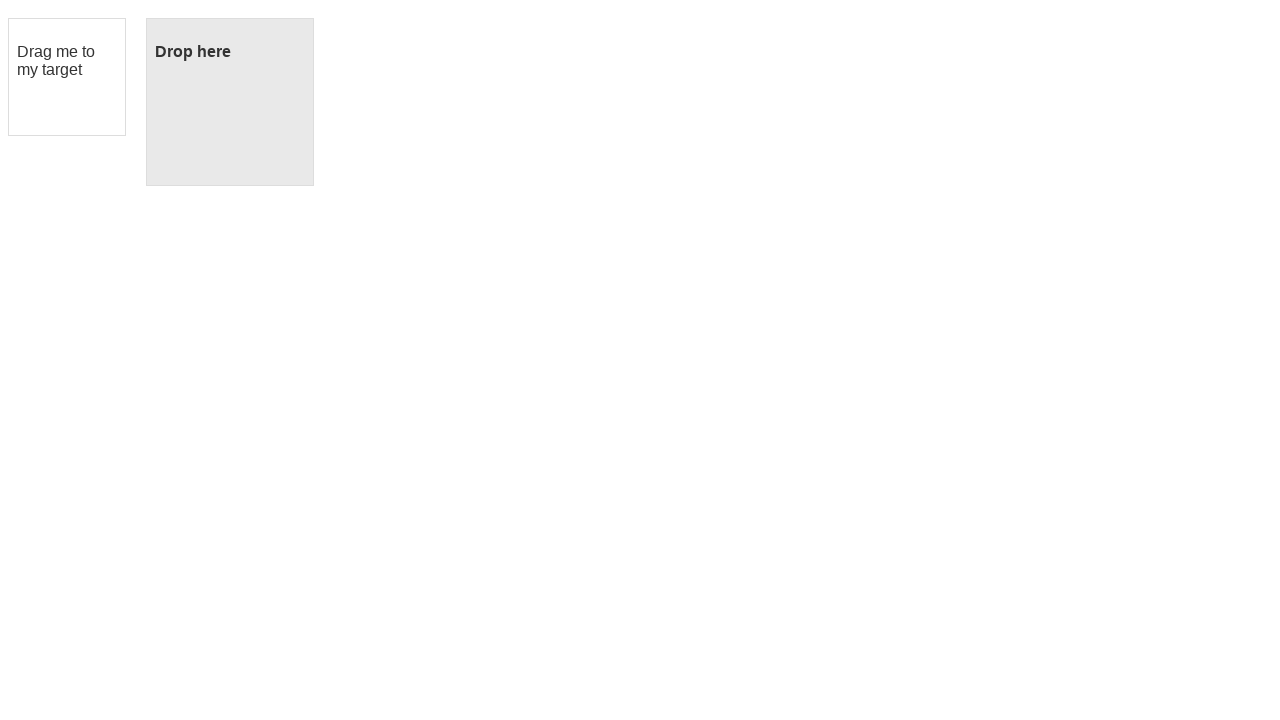

Located droppable target element
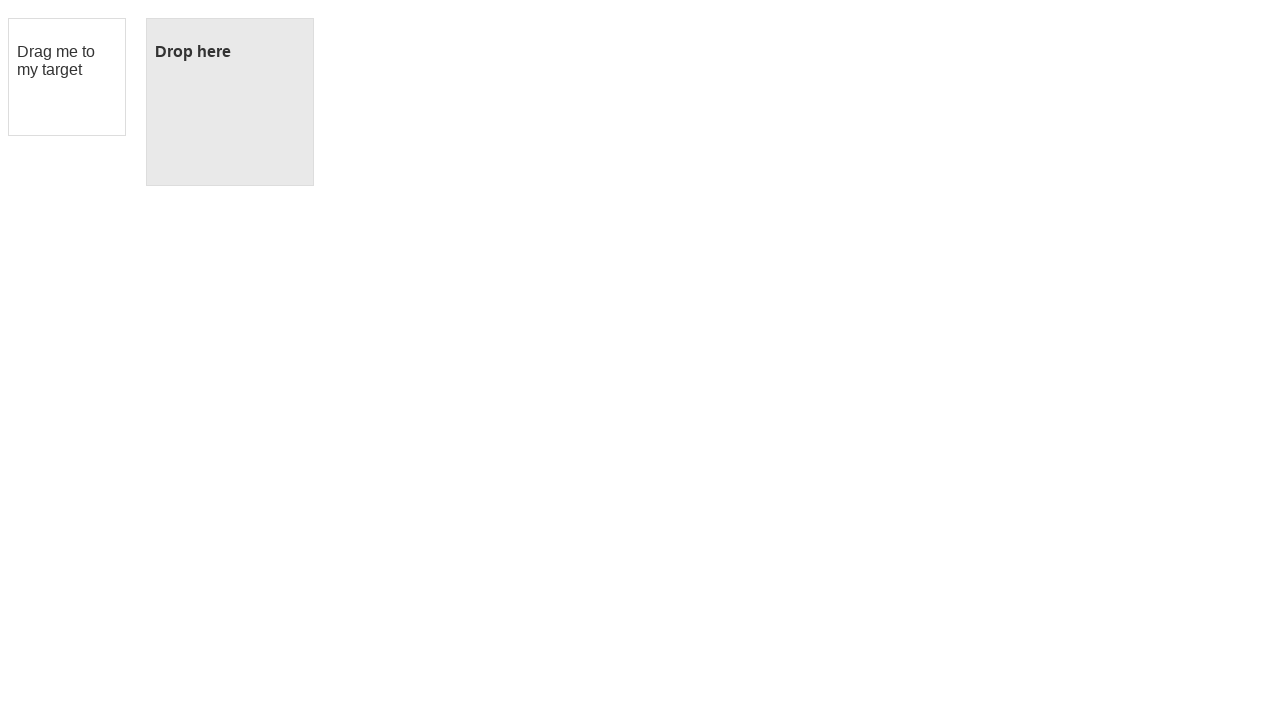

Dragged draggable element onto droppable target at (230, 102)
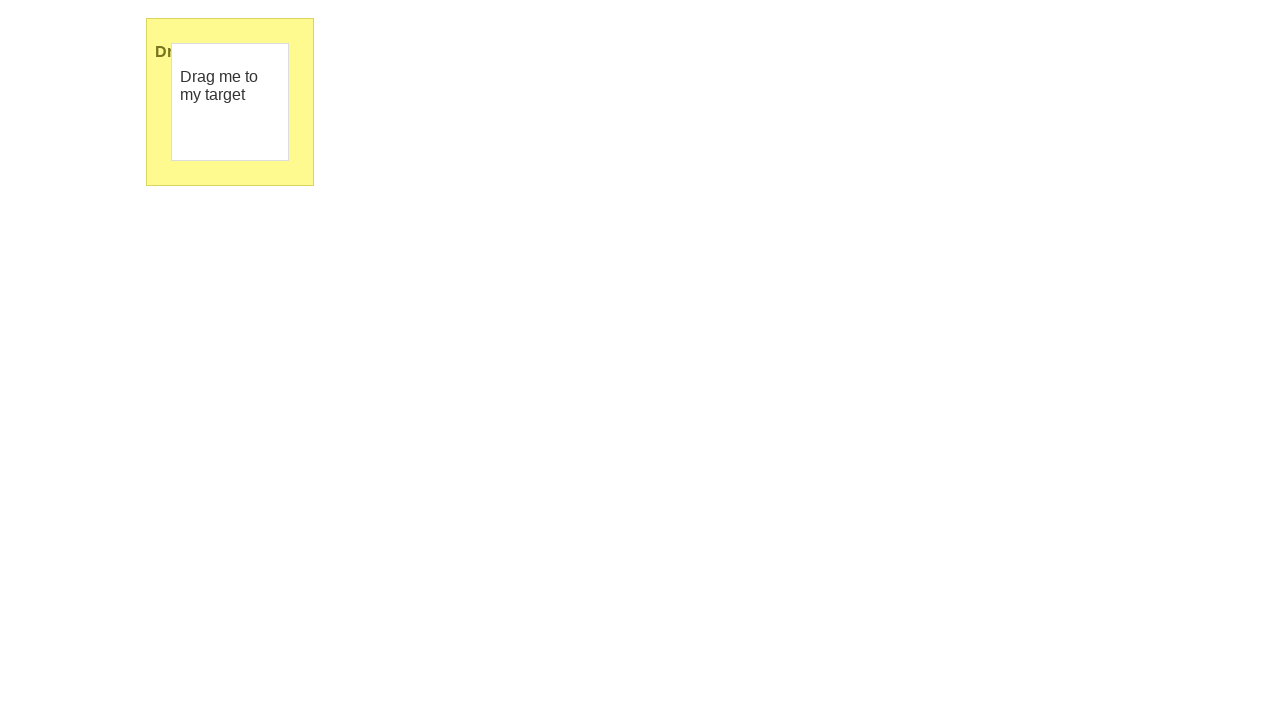

Verified drop was successful - droppable element shows 'Dropped!' text
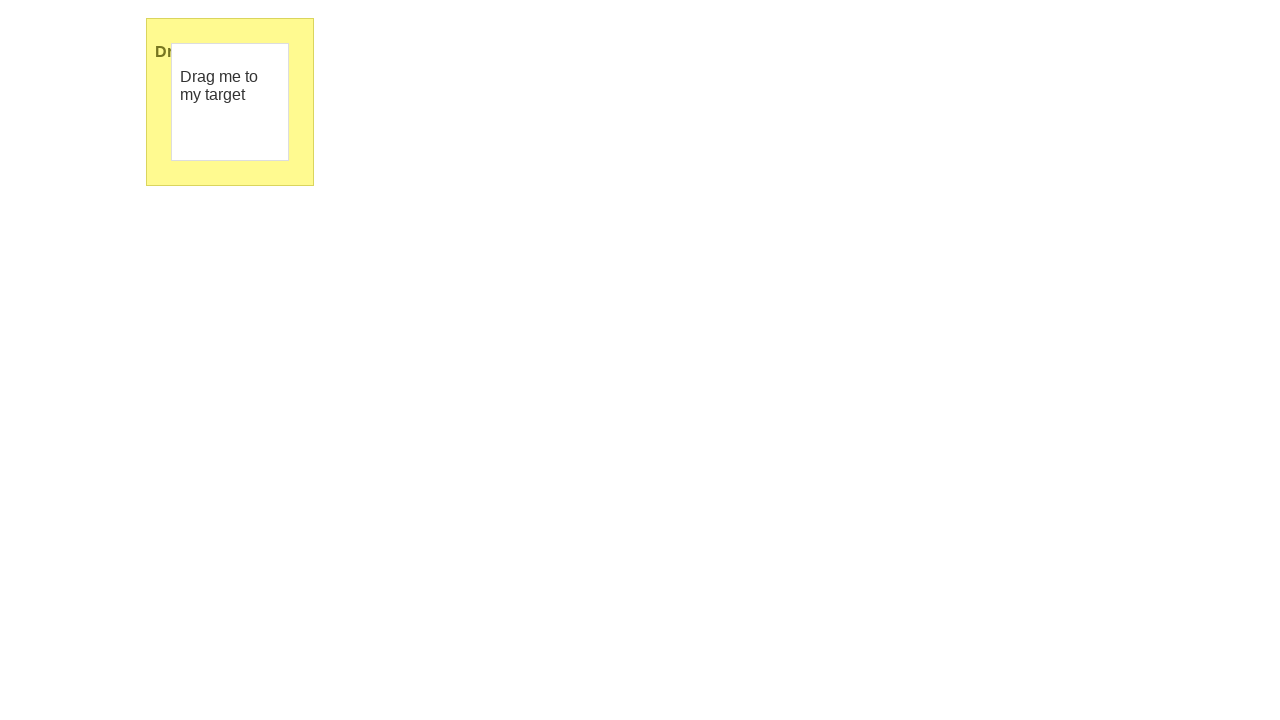

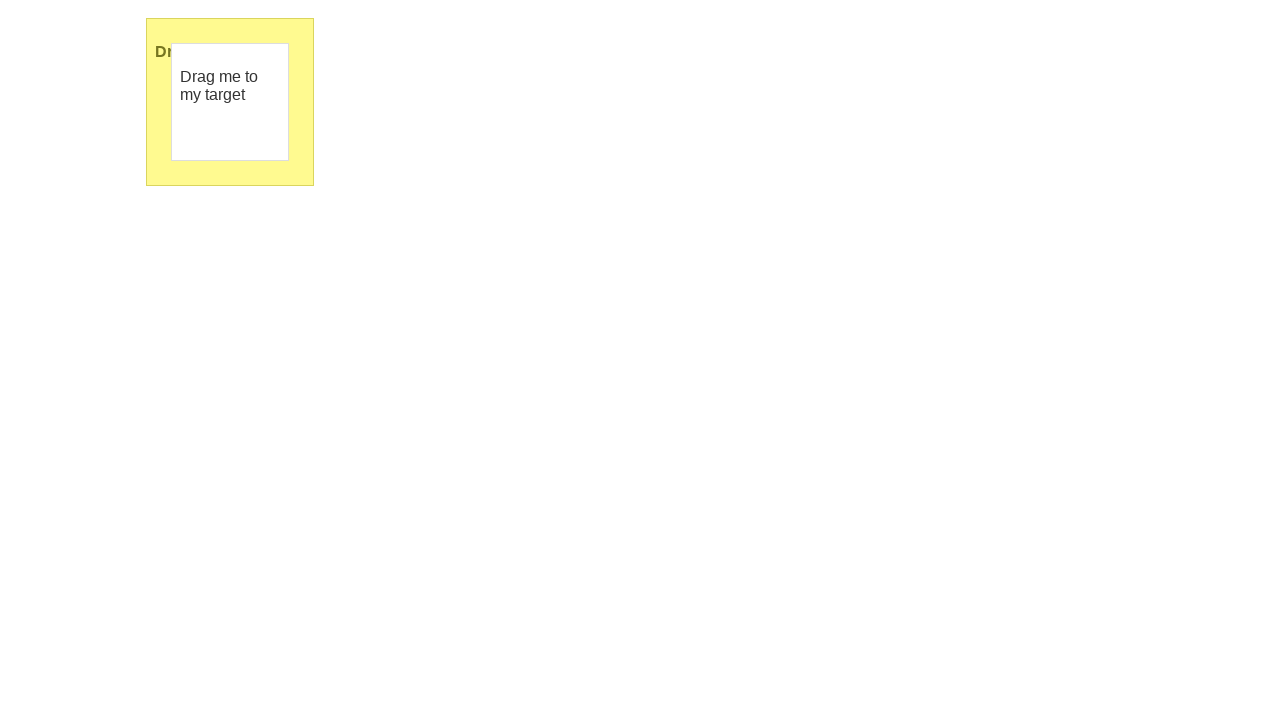